Hovers over the "About Us" menu item to reveal dropdown menu

Starting URL: https://green.edu.bd/

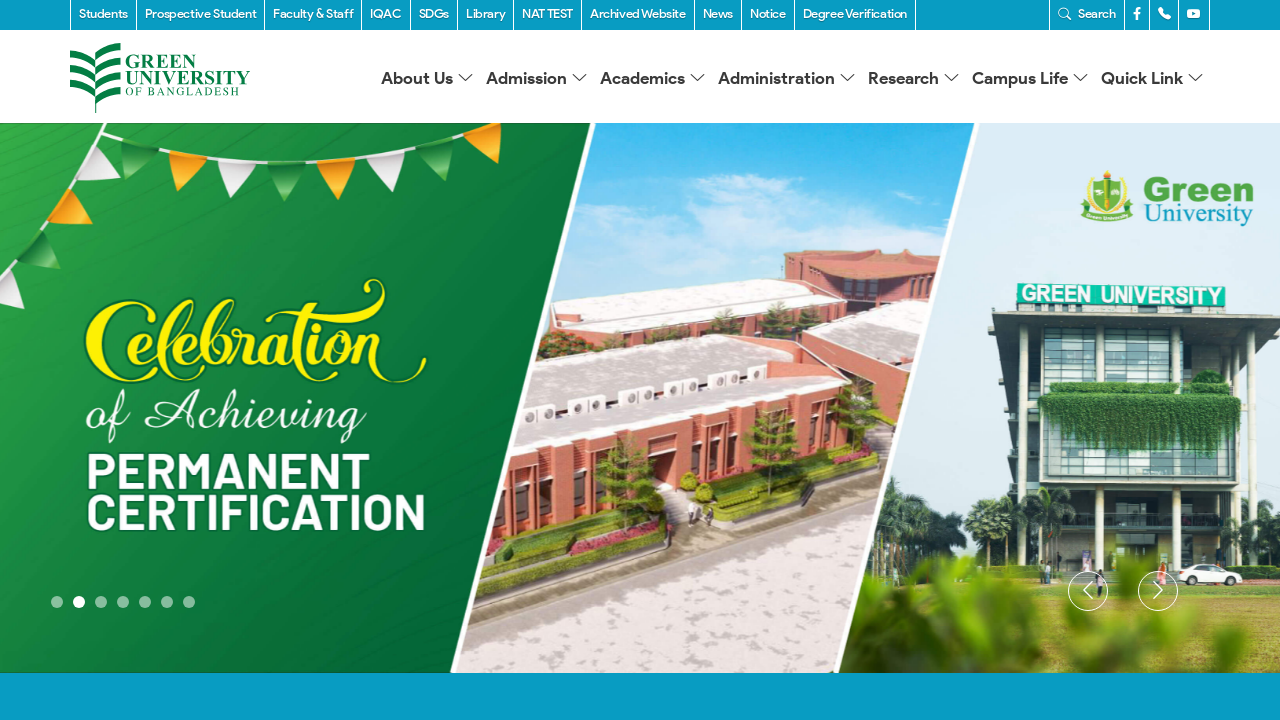

Located all 'About Us' menu links on the page
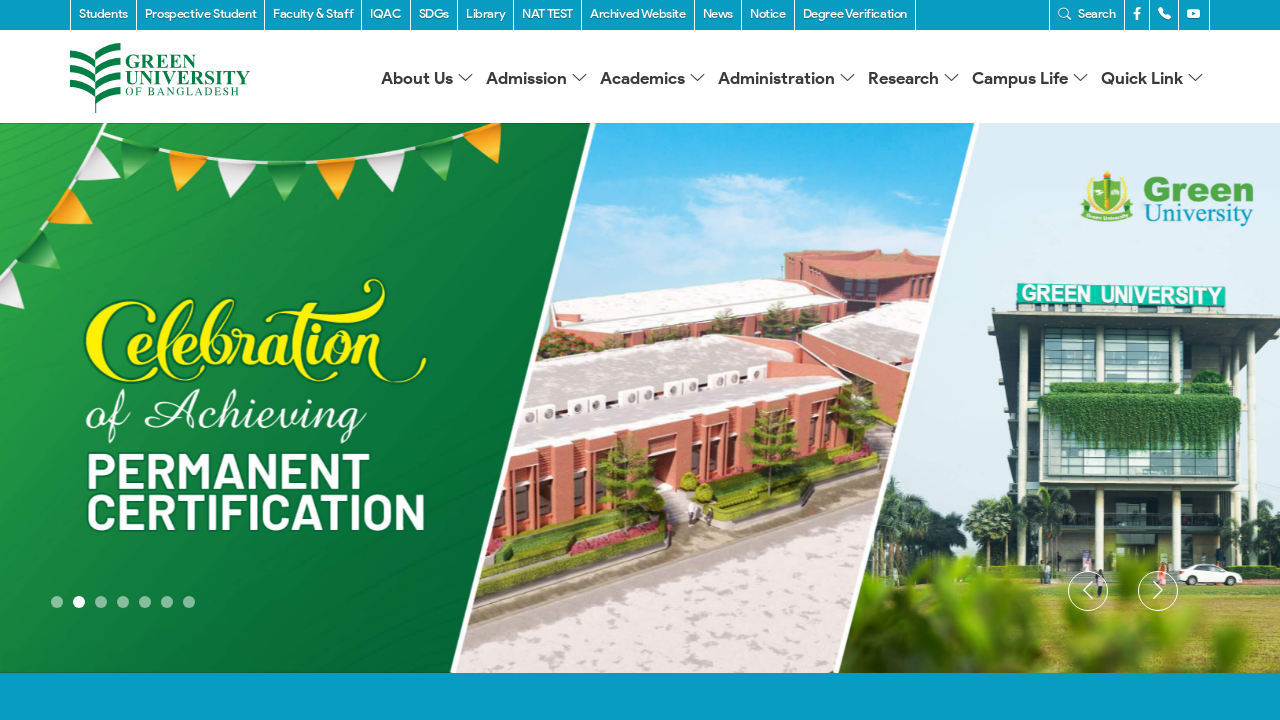

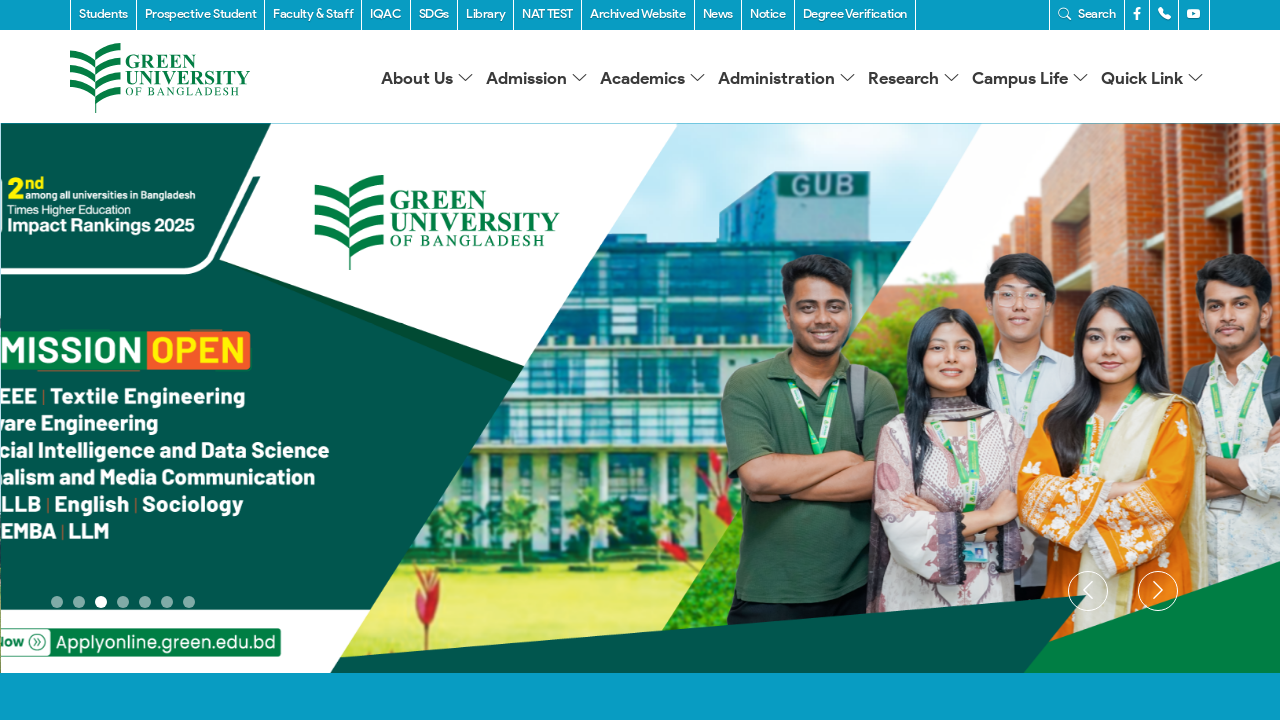